Tests validation for input with more than 7 characters, expecting an invalid value message

Starting URL: https://testpages.eviltester.com/styled/apps/7charval/simple7charvalidation.html

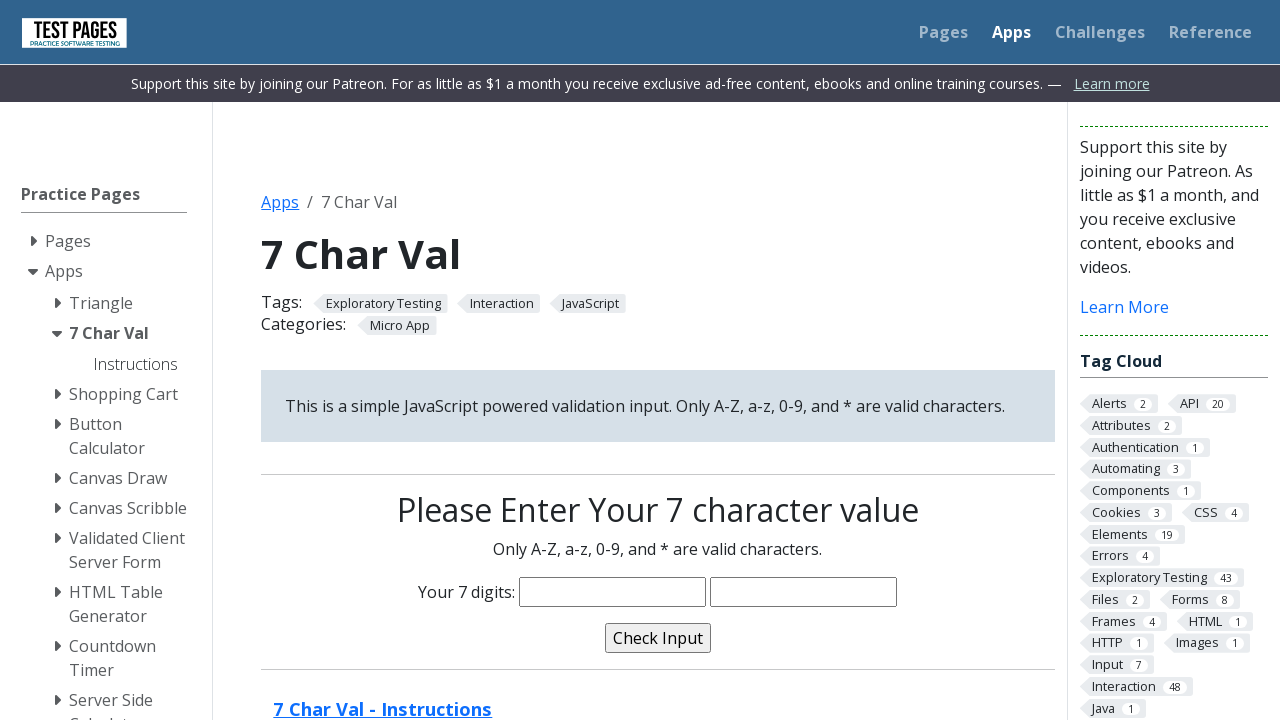

Located the character input field
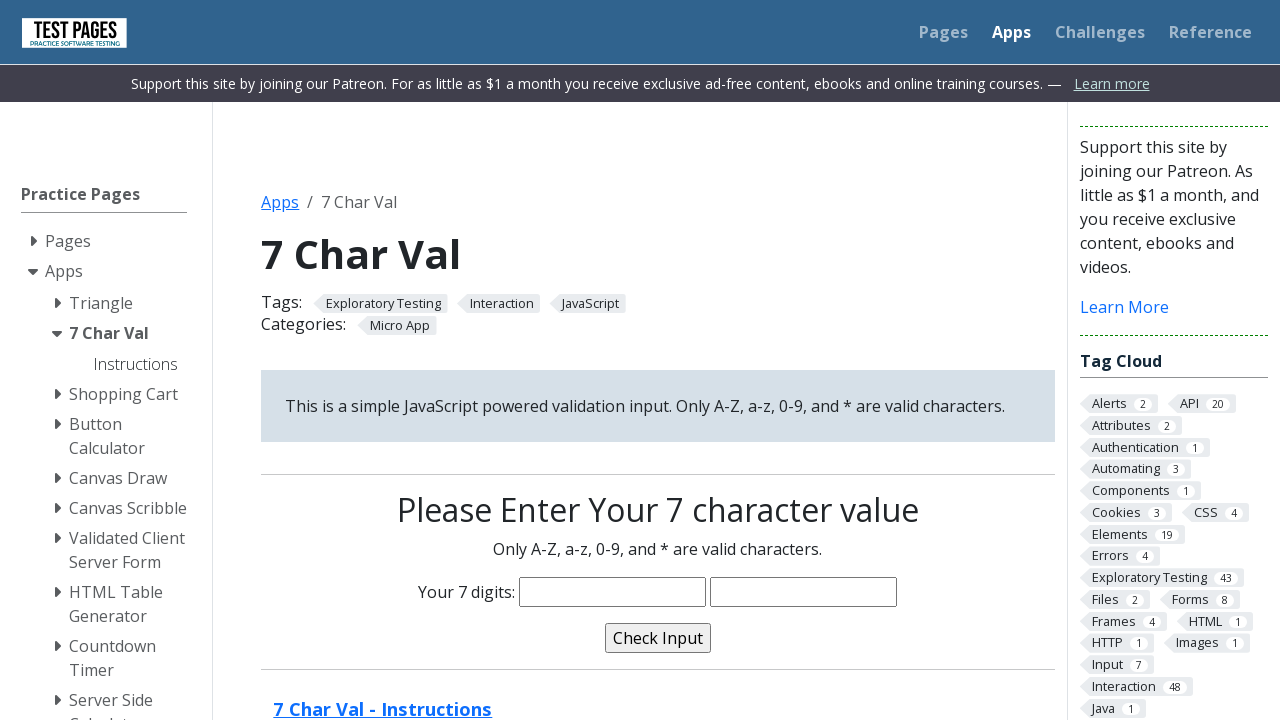

Located the validate submit button
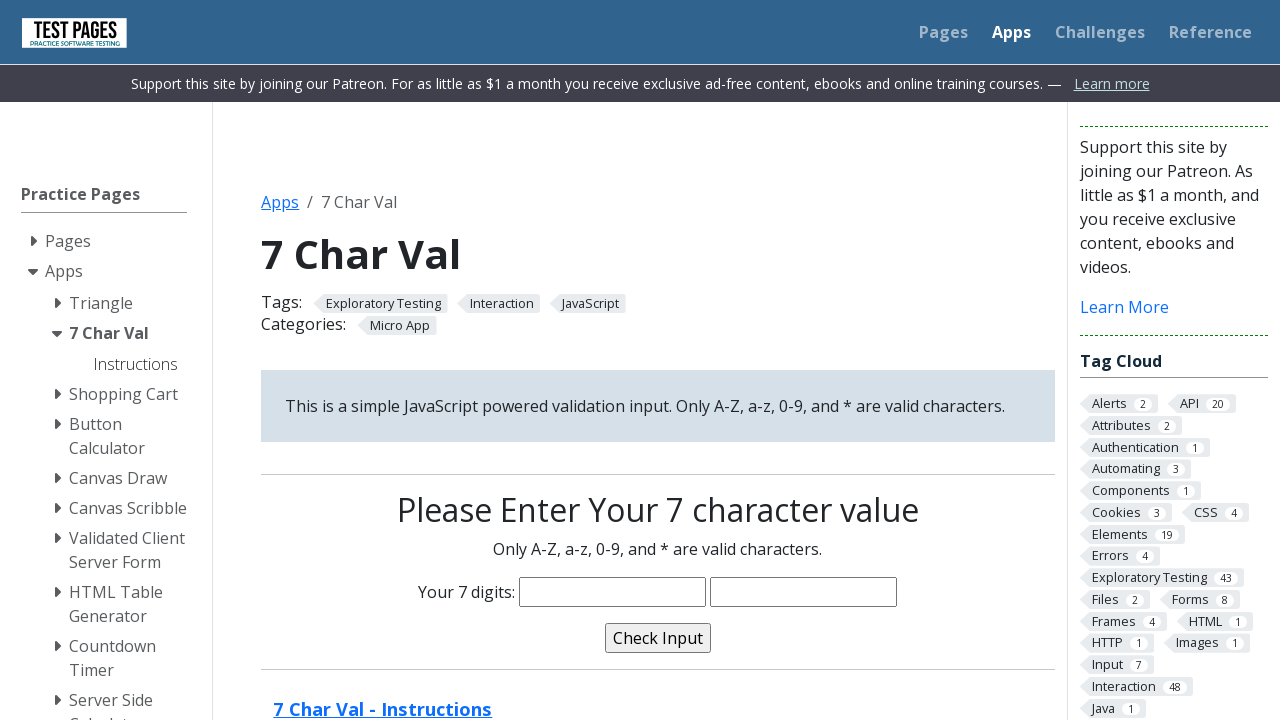

Cleared the input field on input[name='characters']
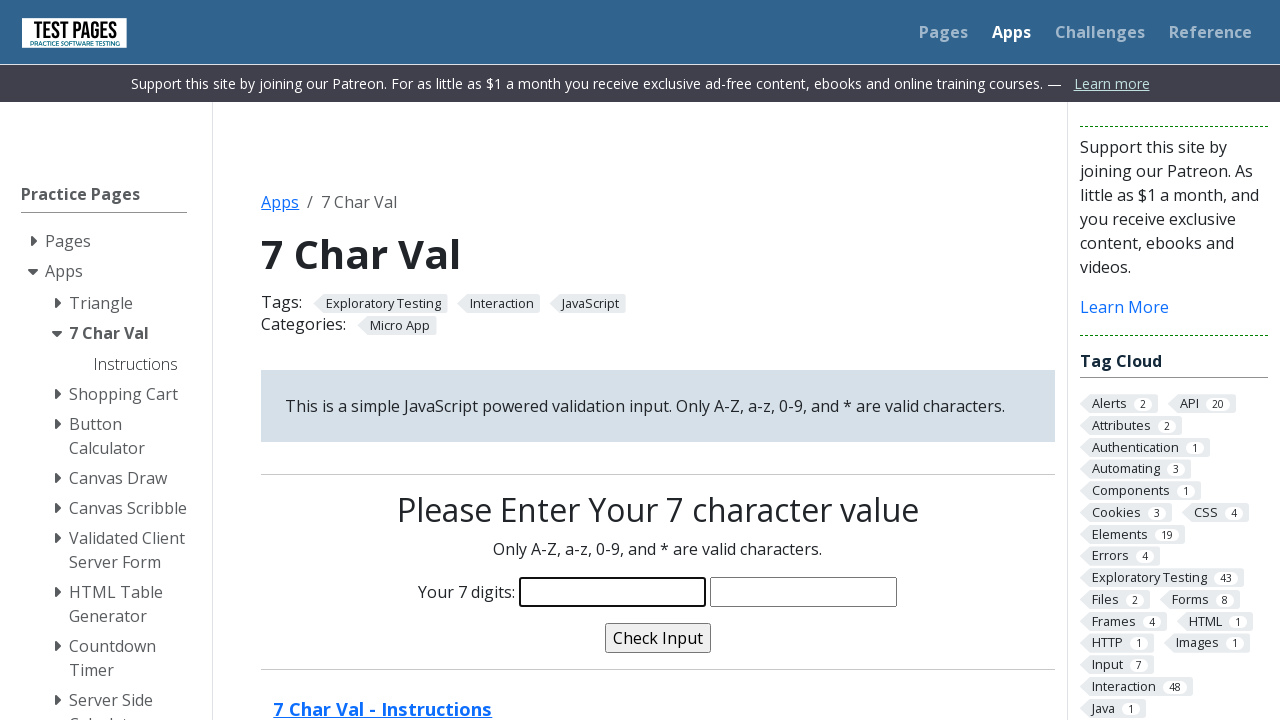

Filled input field with 'morethan7chars' (15 characters, exceeding 7 character limit) on input[name='characters']
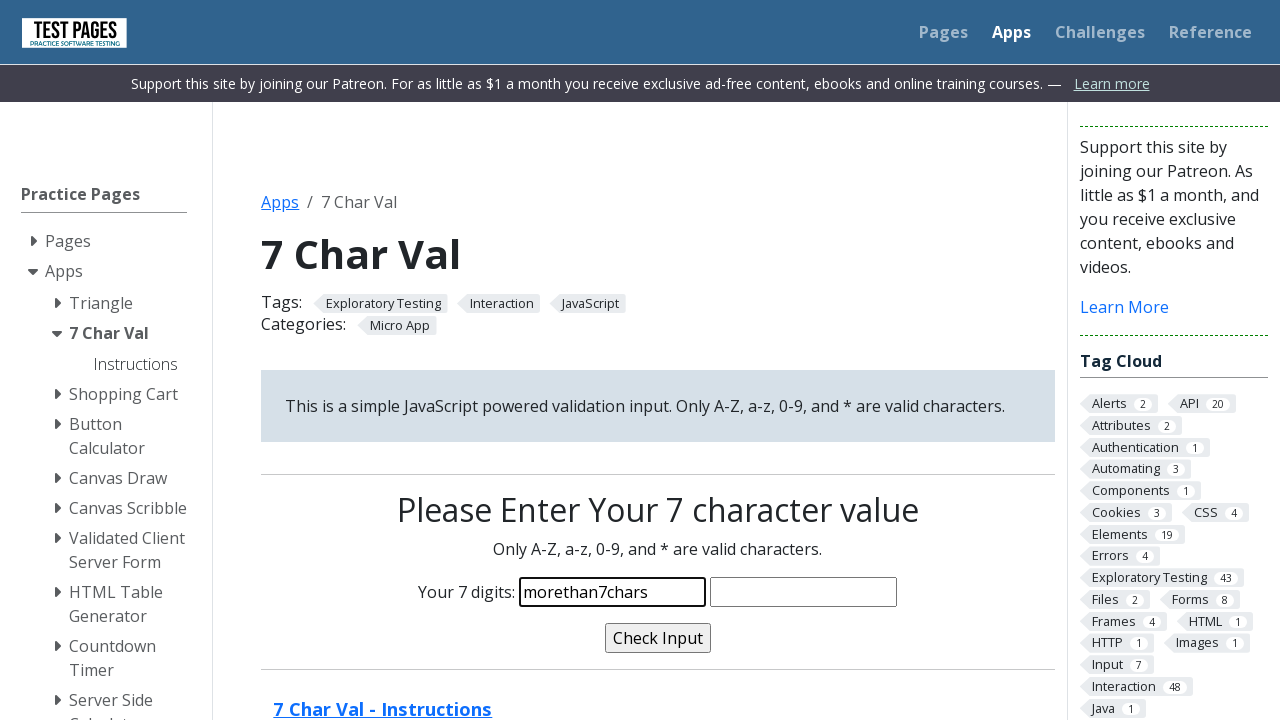

Clicked the validate button to submit the form at (658, 638) on input[name='validate']
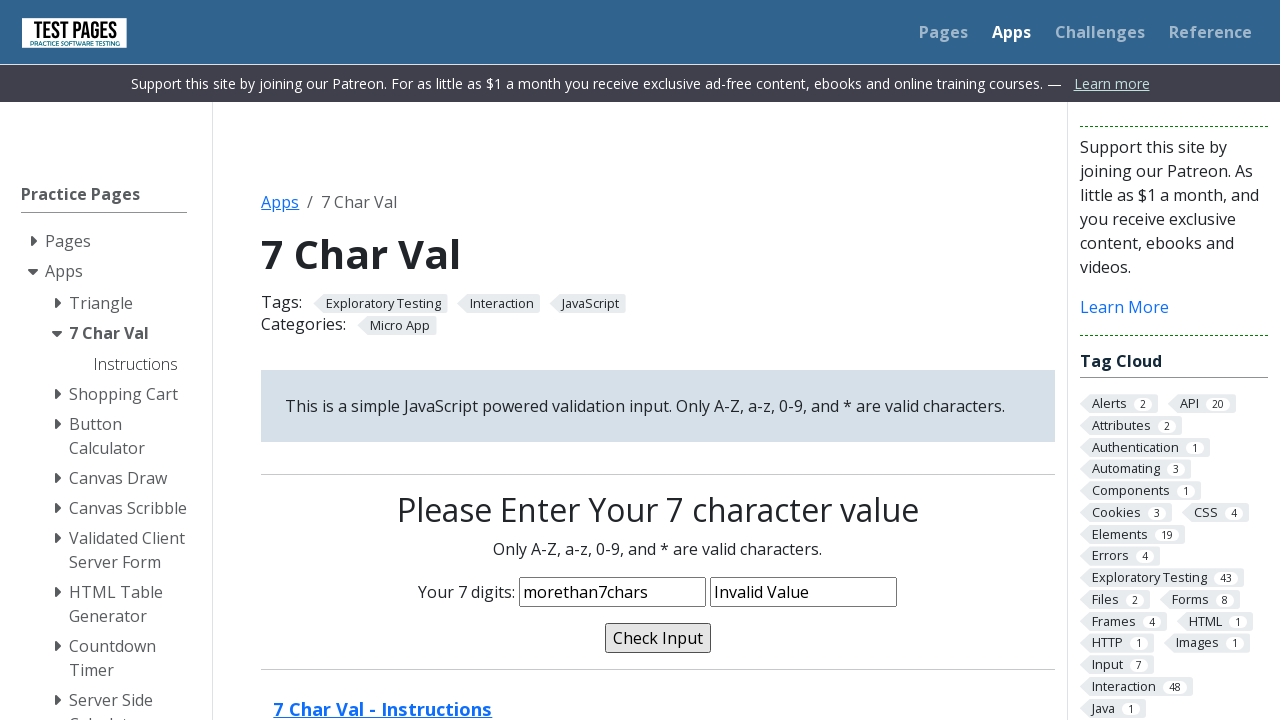

Validation message appeared indicating invalid input
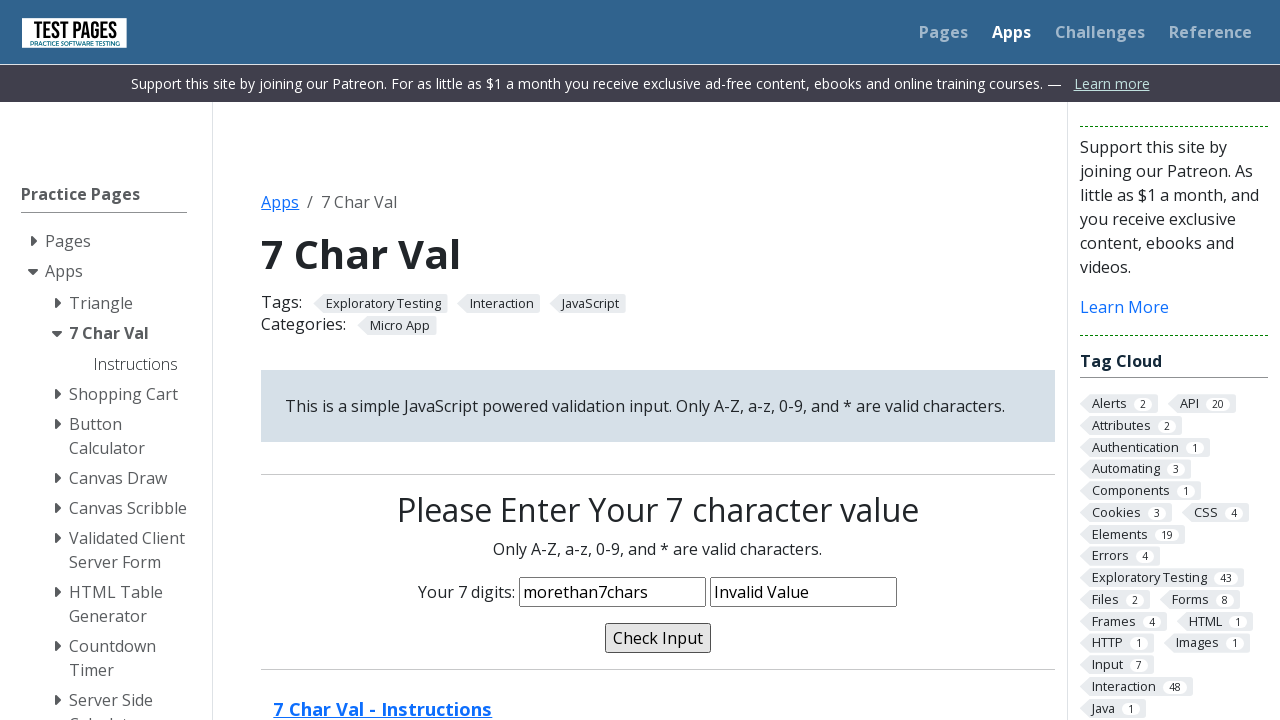

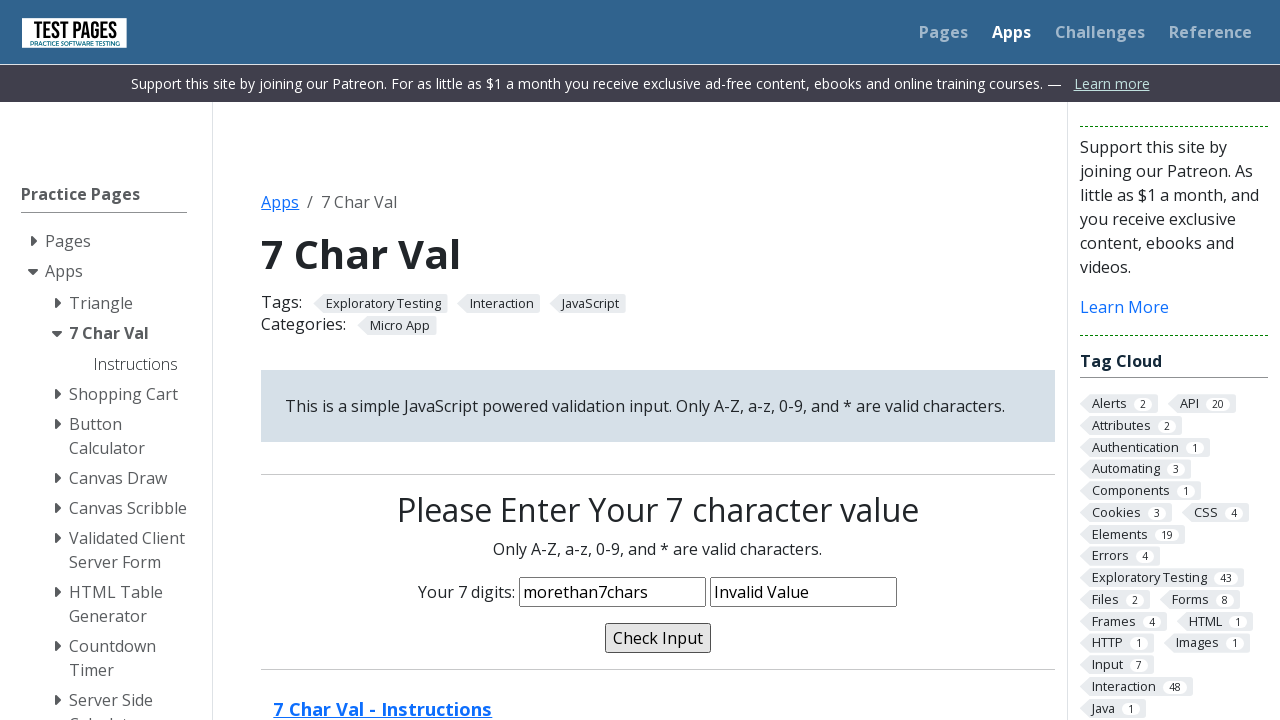